Navigates to Game8's Genshin Impact search page with a redeem codes query and waits for search results to load on the page.

Starting URL: https://game8.co/games/Genshin-Impact/search?q=Redeem+Codes

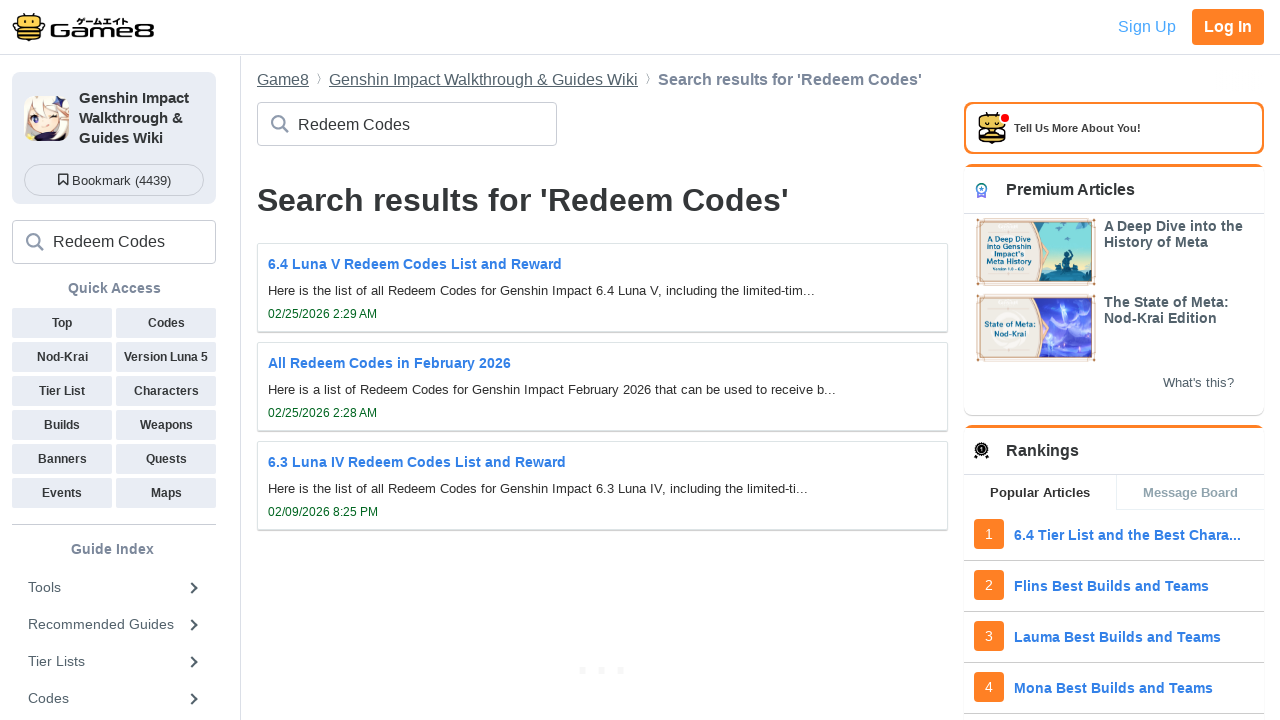

Waited for search results selector to appear
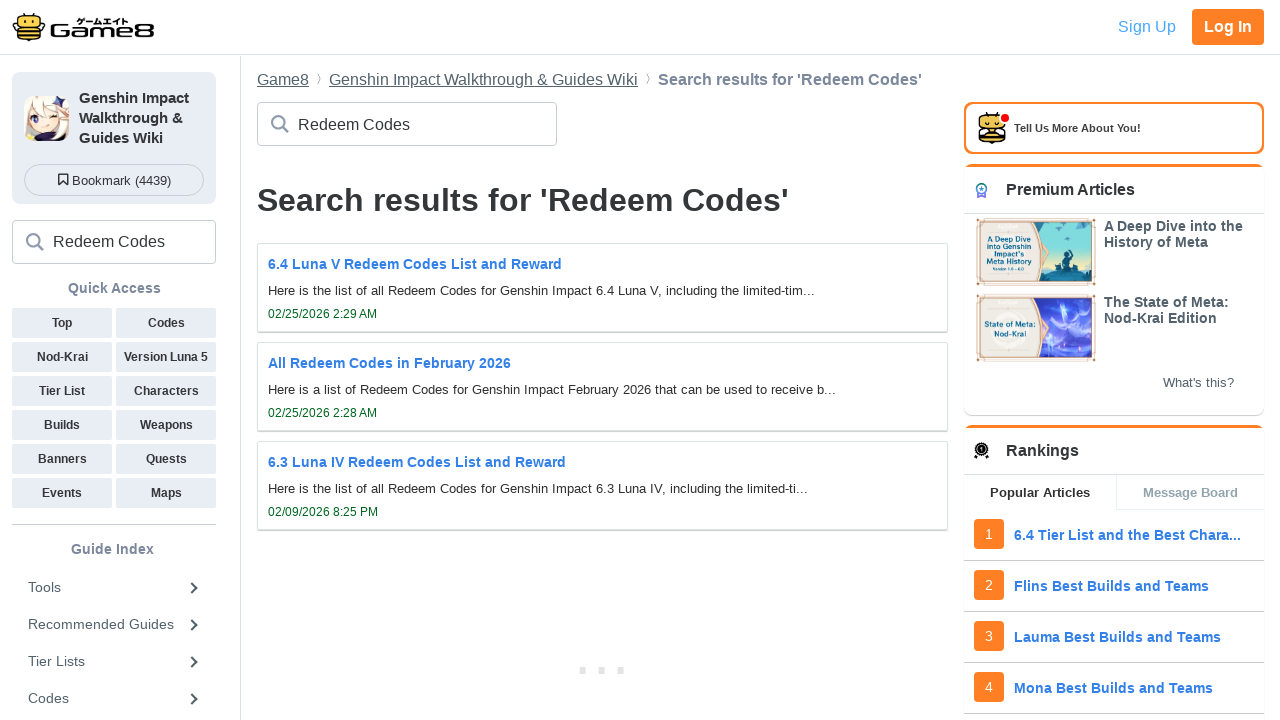

Located search result elements
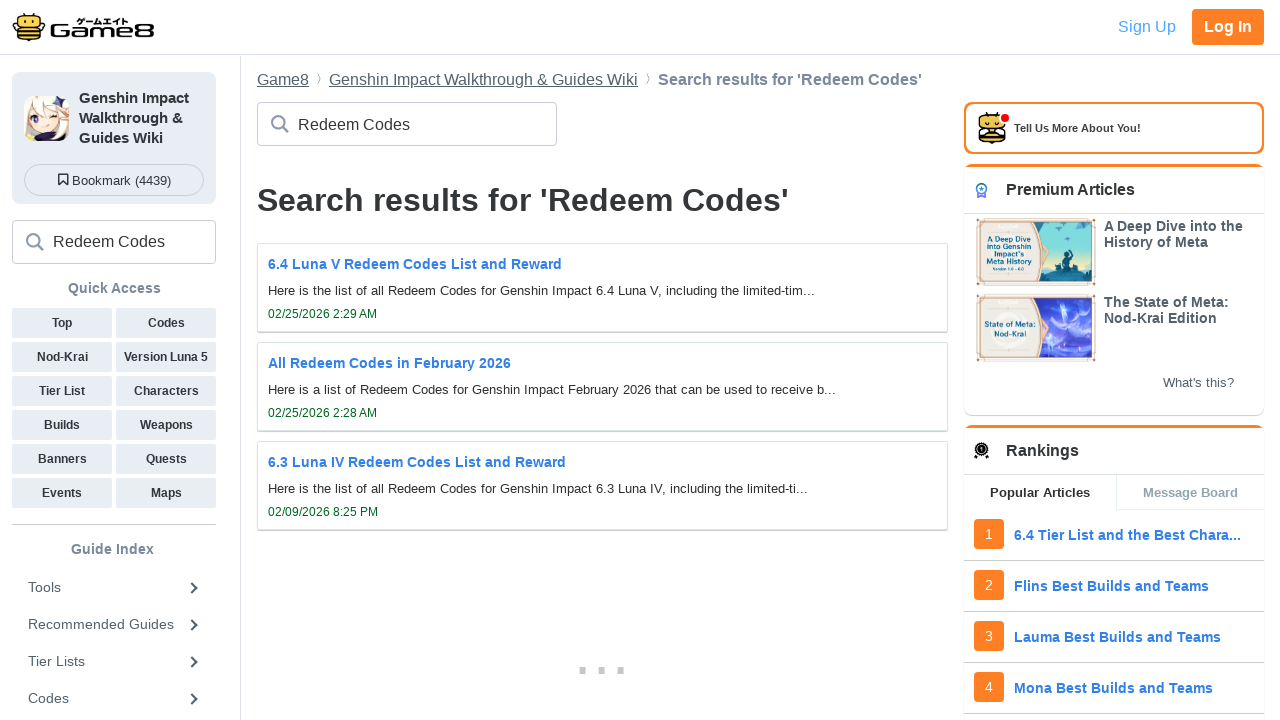

First search result became visible
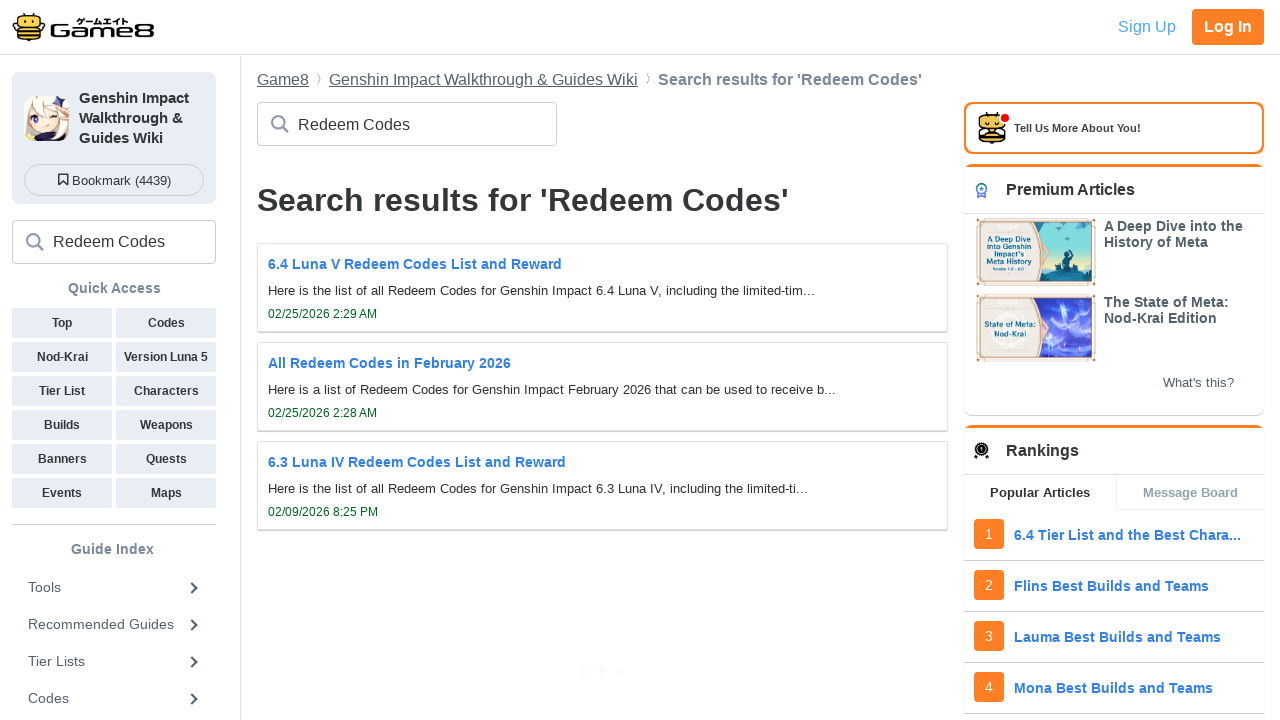

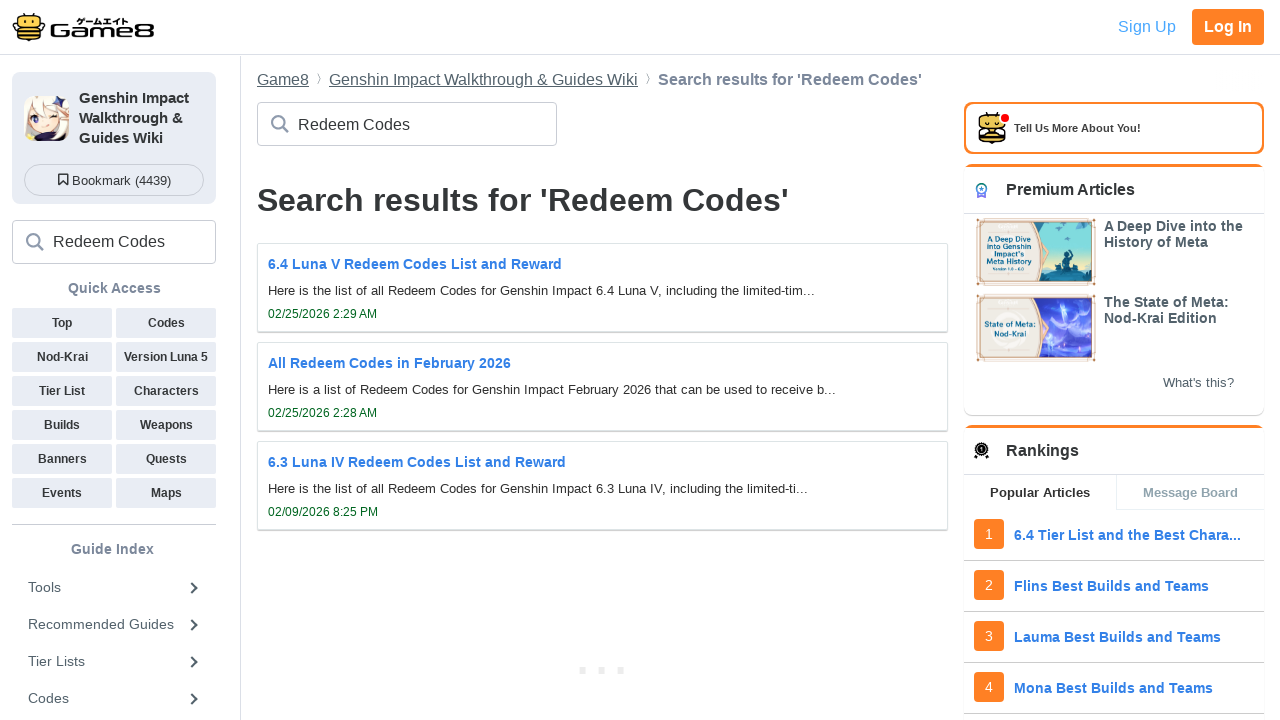